Tests newsletter subscription form by filling in name and email fields and submitting the form.

Starting URL: https://ultimateqa.com/simple-html-elements-for-automation/

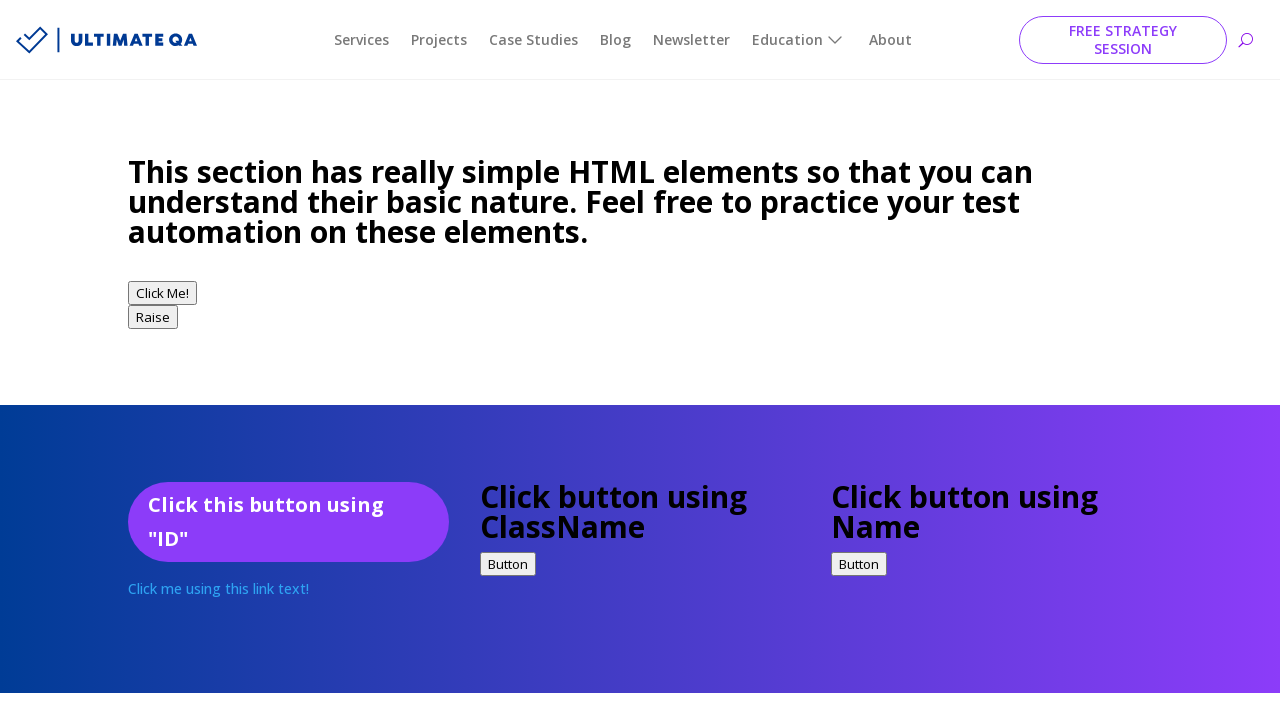

Filled name field with 'John Doe' on input[name='et_pb_contact_name_0']
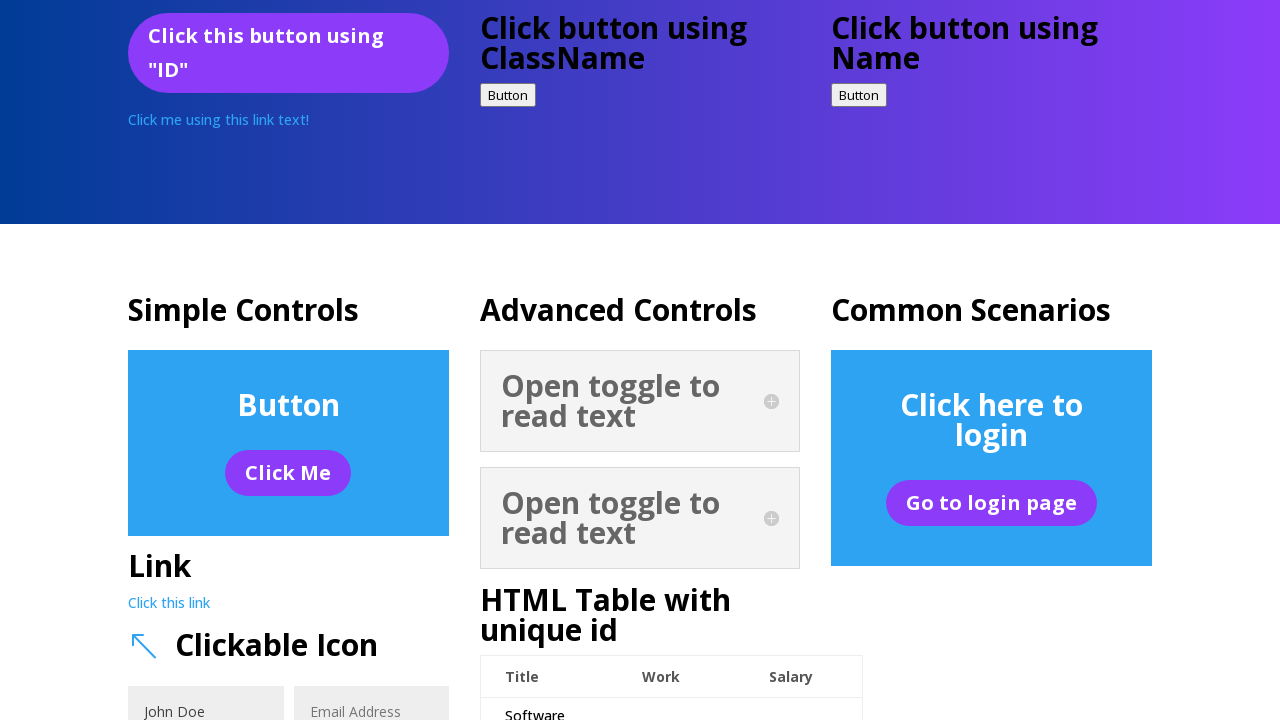

Filled email field with 'johndoe@testmail.com' on input[name='et_pb_contact_email_0']
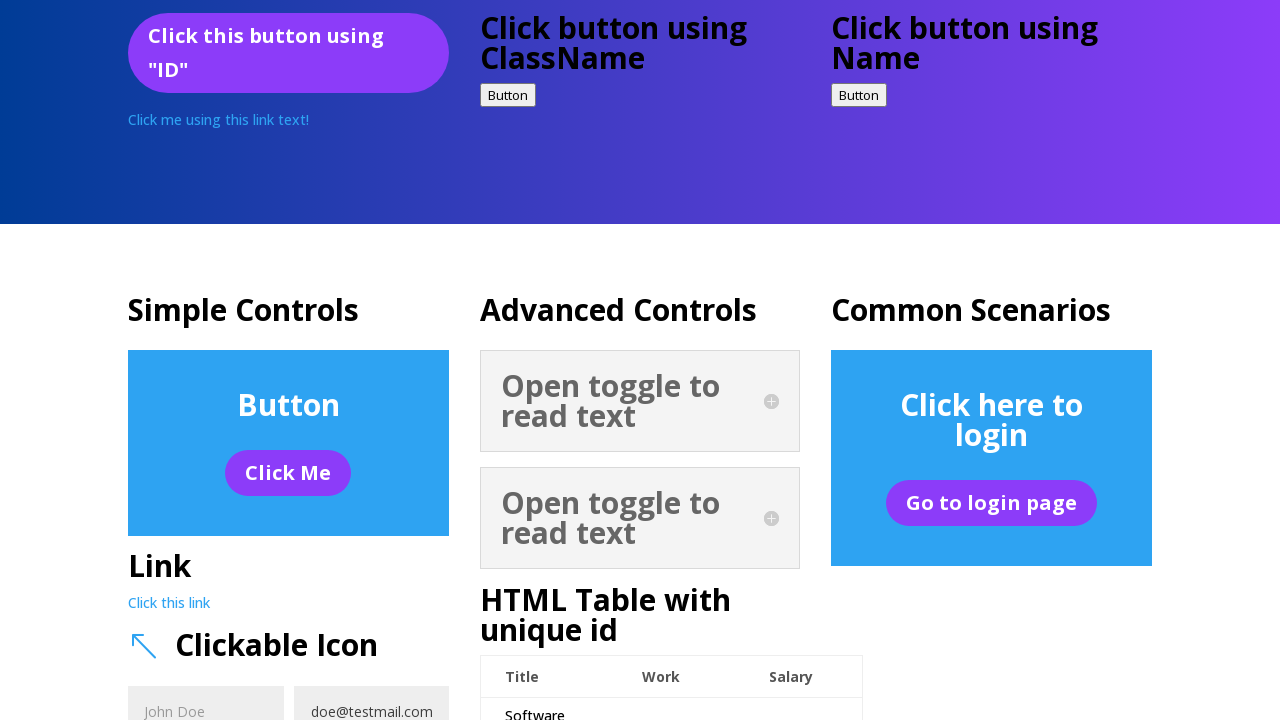

Clicked newsletter submit button at (379, 361) on button[name='et_builder_submit_button'].et_pb_contact_submit.et_pb_button
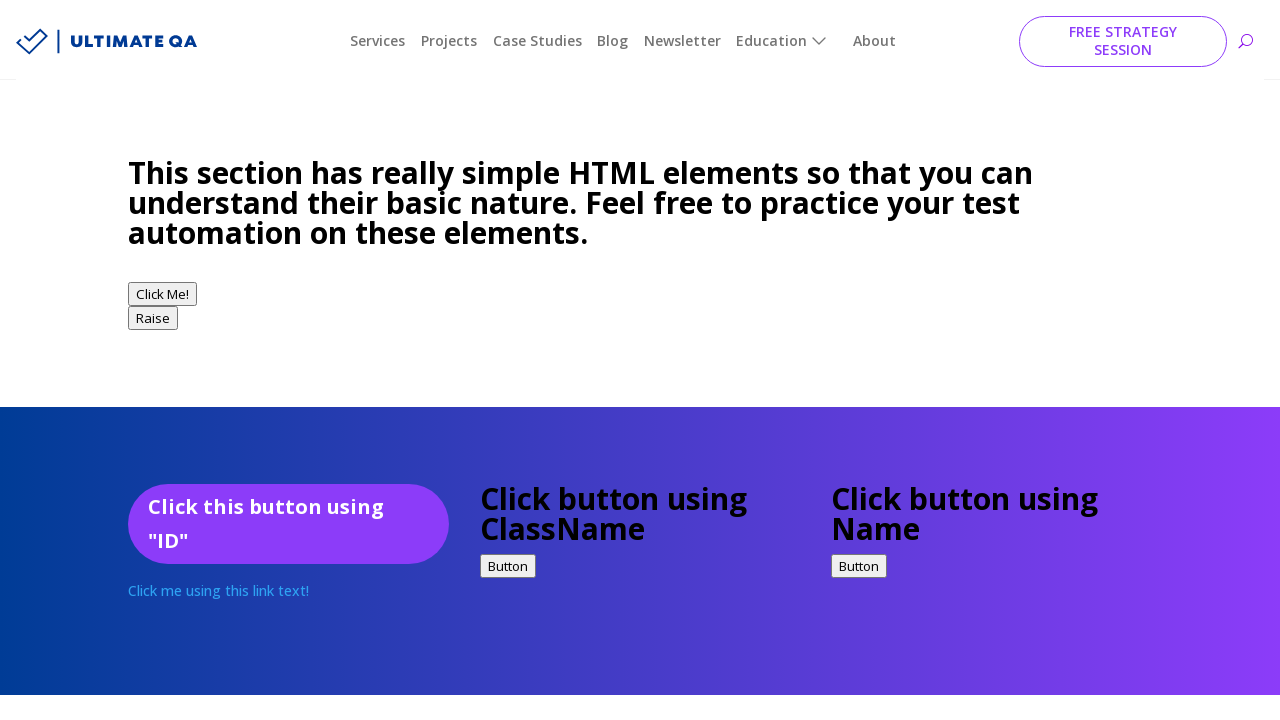

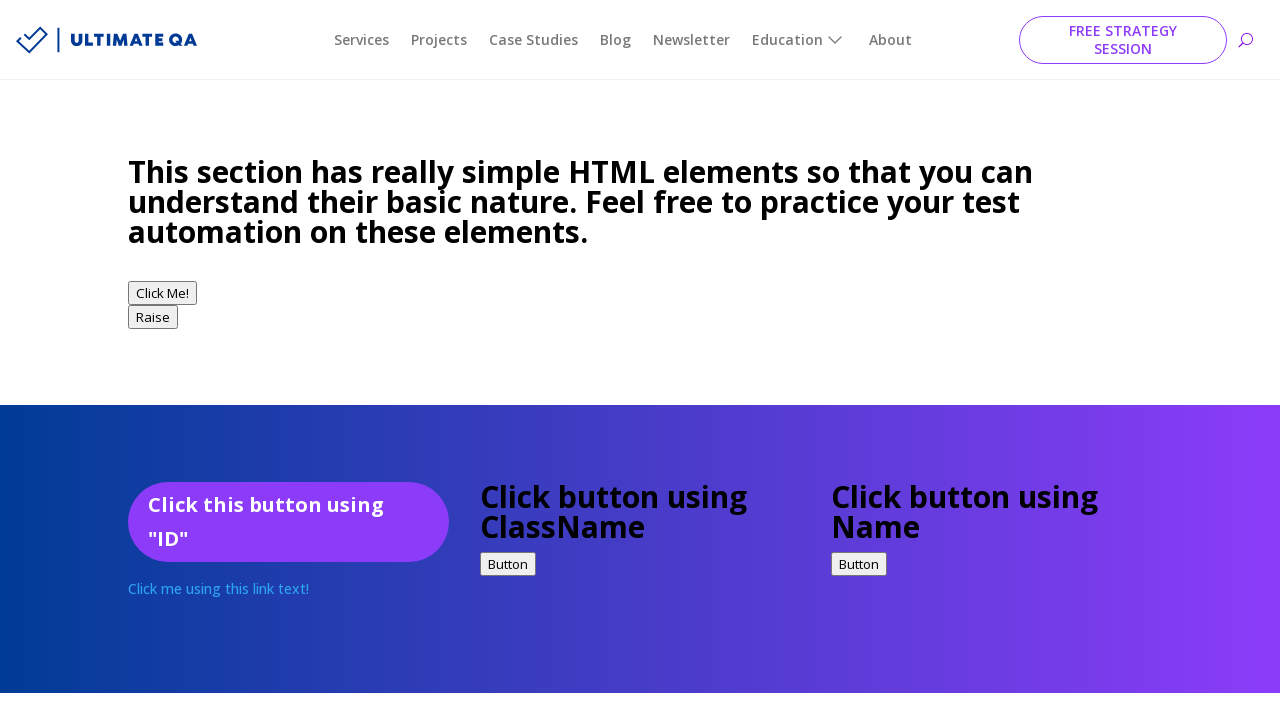